Navigates to FreeCRM homepage and highlights the logo element by drawing a red border around it using JavaScript execution

Starting URL: https://www.freecrm.com/index.html

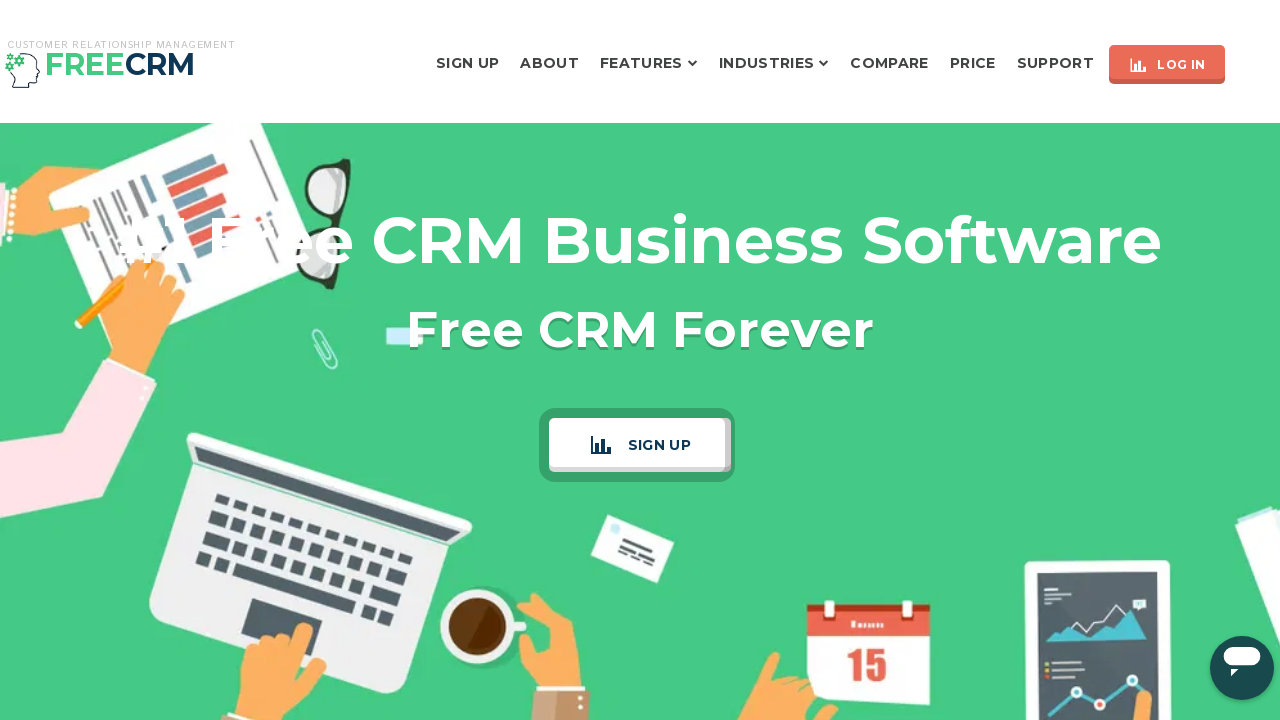

Navigated to FreeCRM homepage
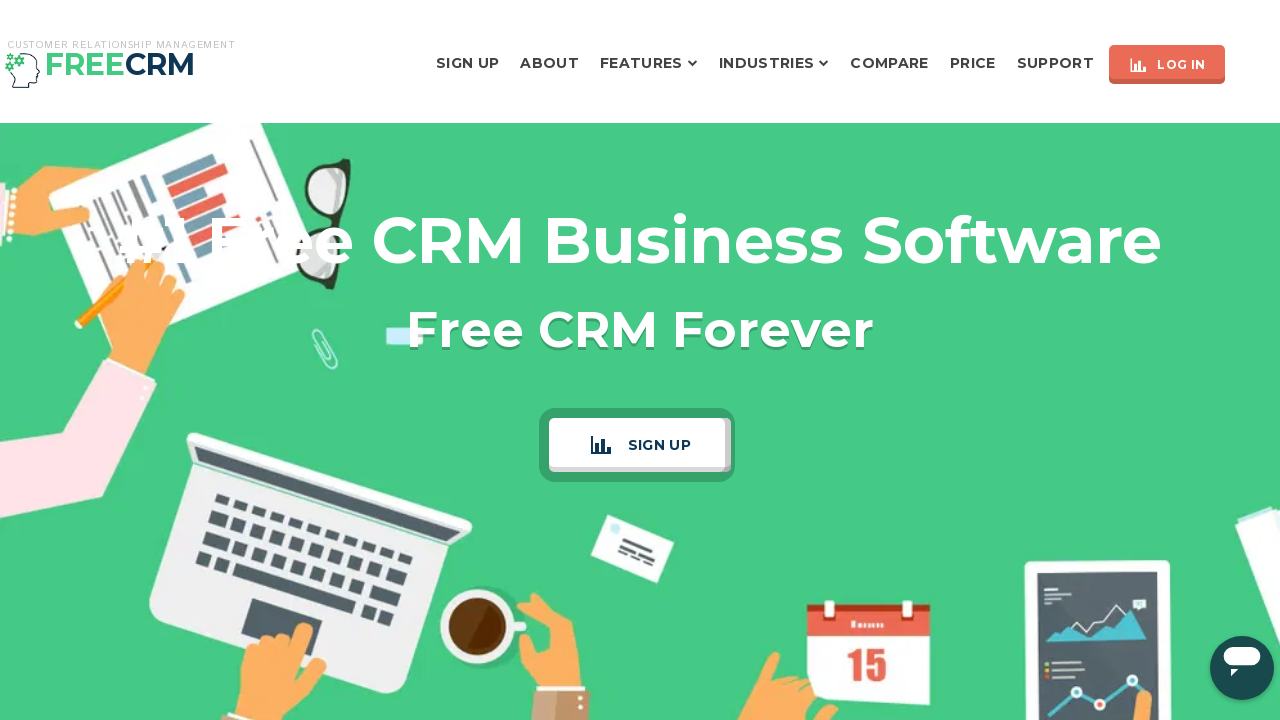

Located FreeCRM logo element
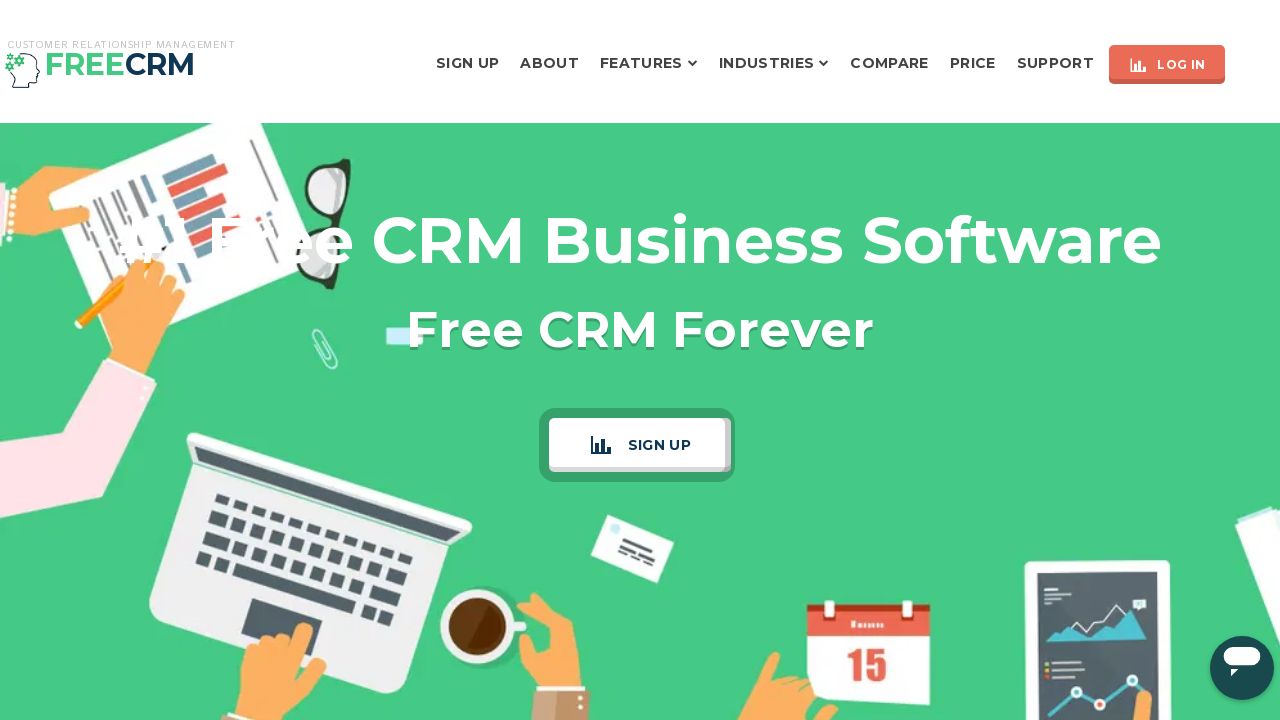

Applied red border style to logo element using JavaScript execution
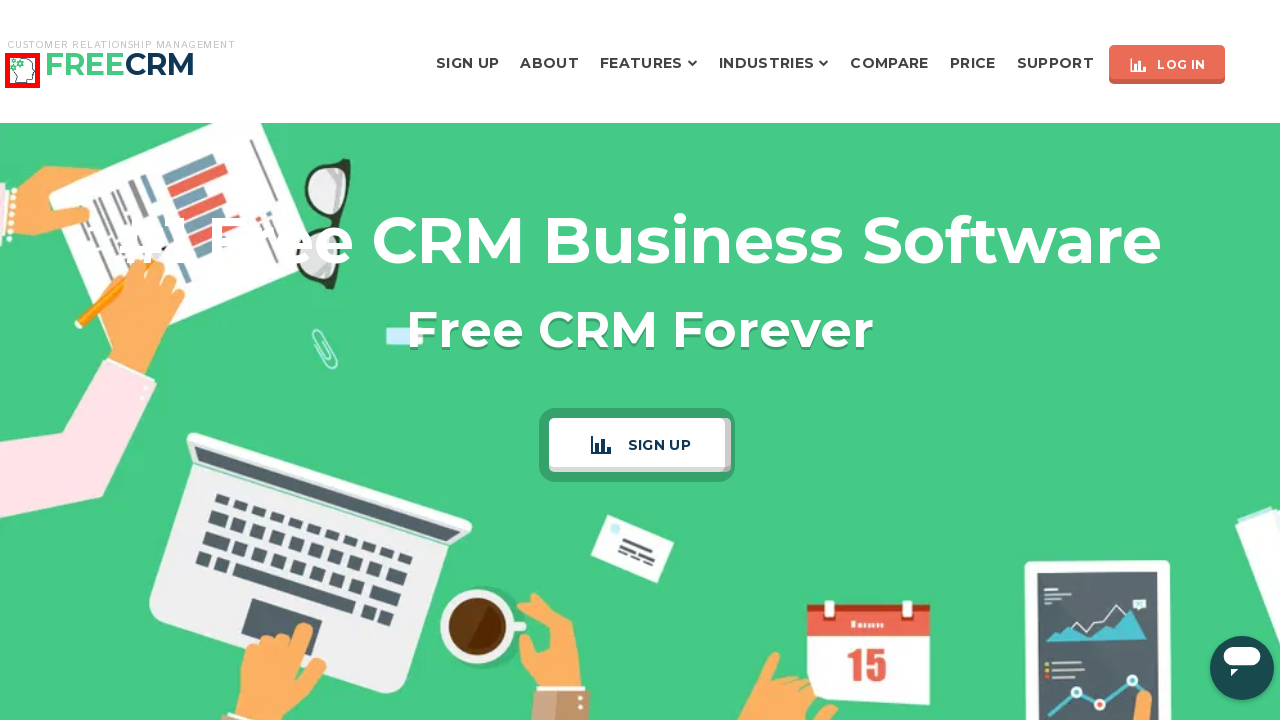

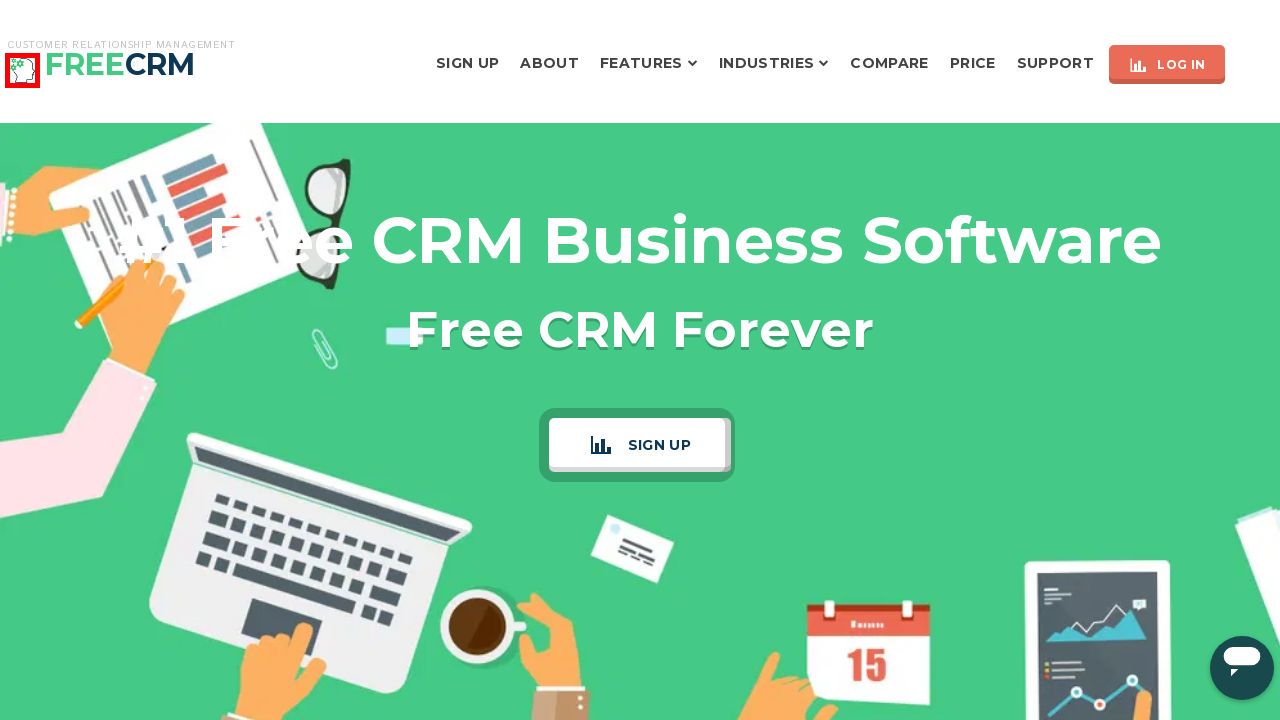